Tests validation by submitting form with minimal data to trigger warning message

Starting URL: https://www.anz.com.au/personal/home-loans/calculators-tools/much-borrow/

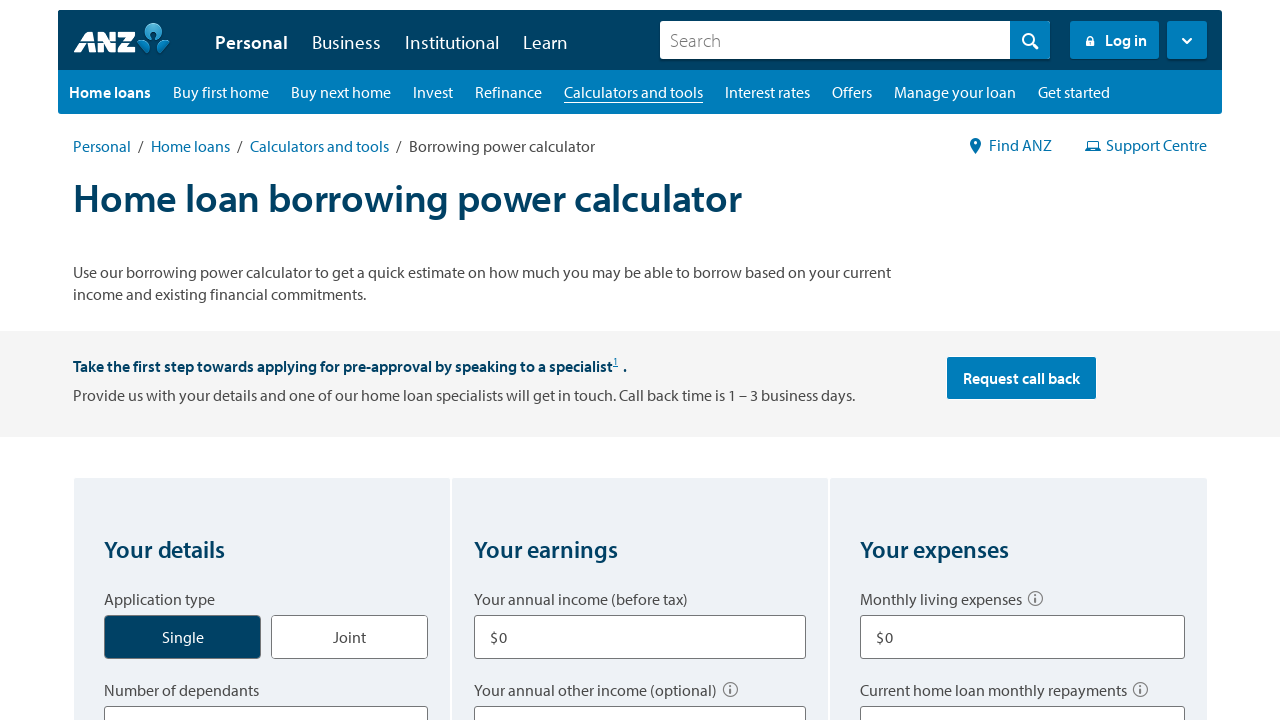

Filled living expenses field with $1 to trigger validation on input#expenses
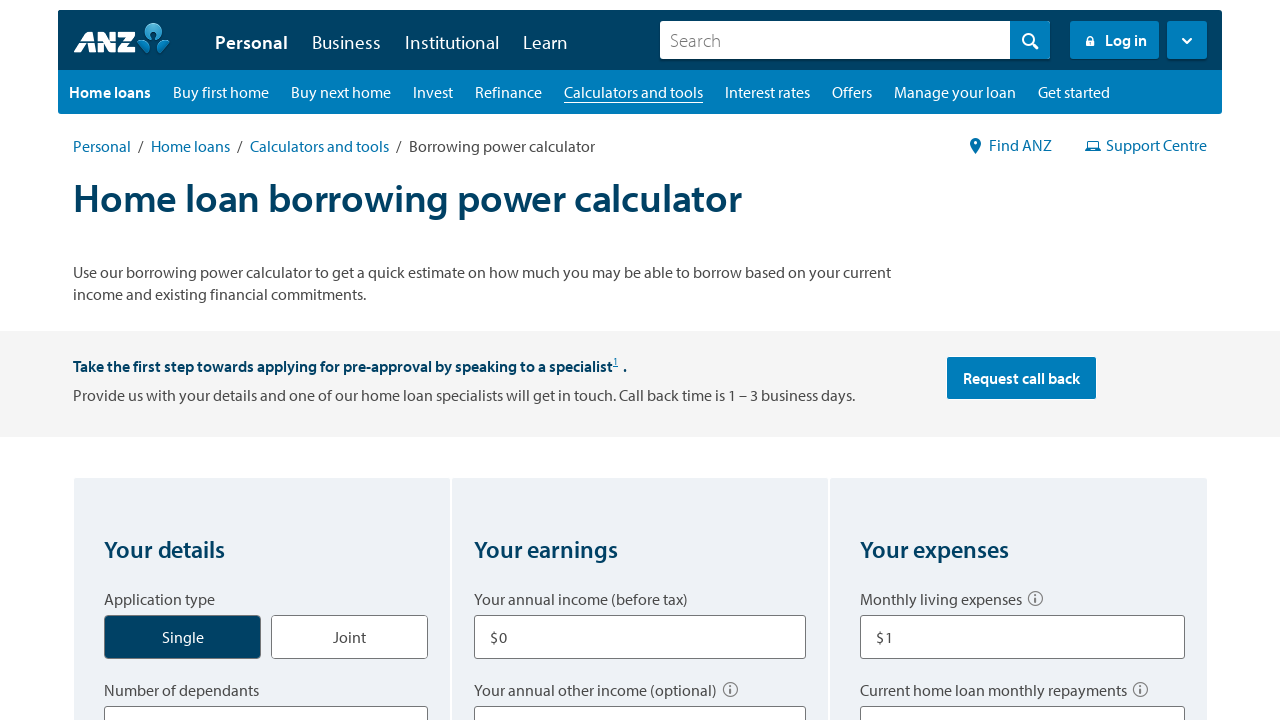

Clicked calculate button to submit form with minimal data at (640, 361) on button#btnBorrowCalculater
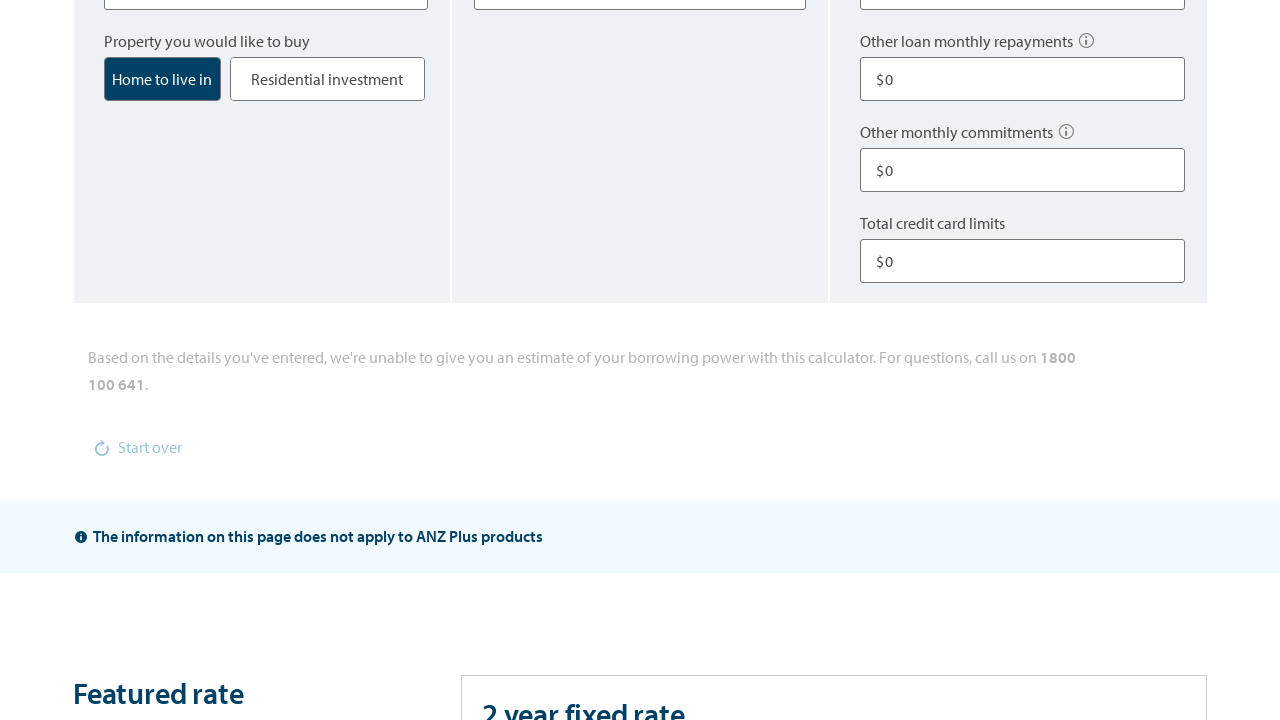

Warning message appeared on form validation
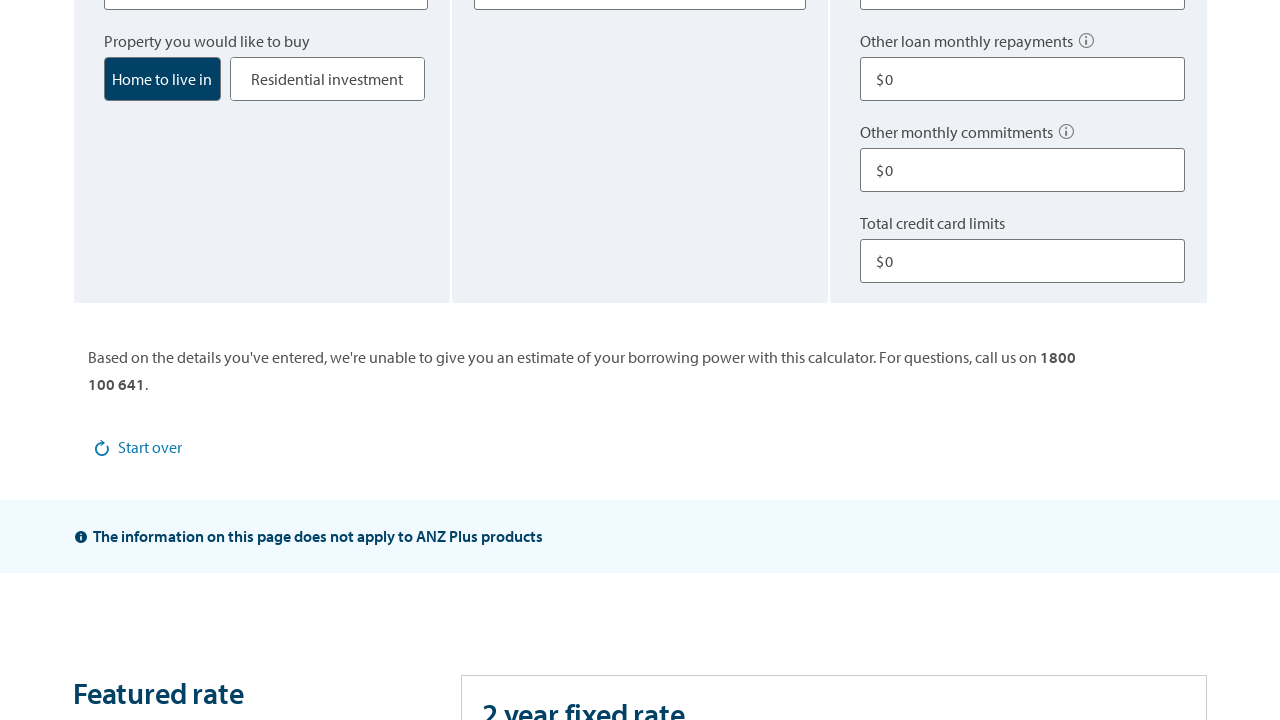

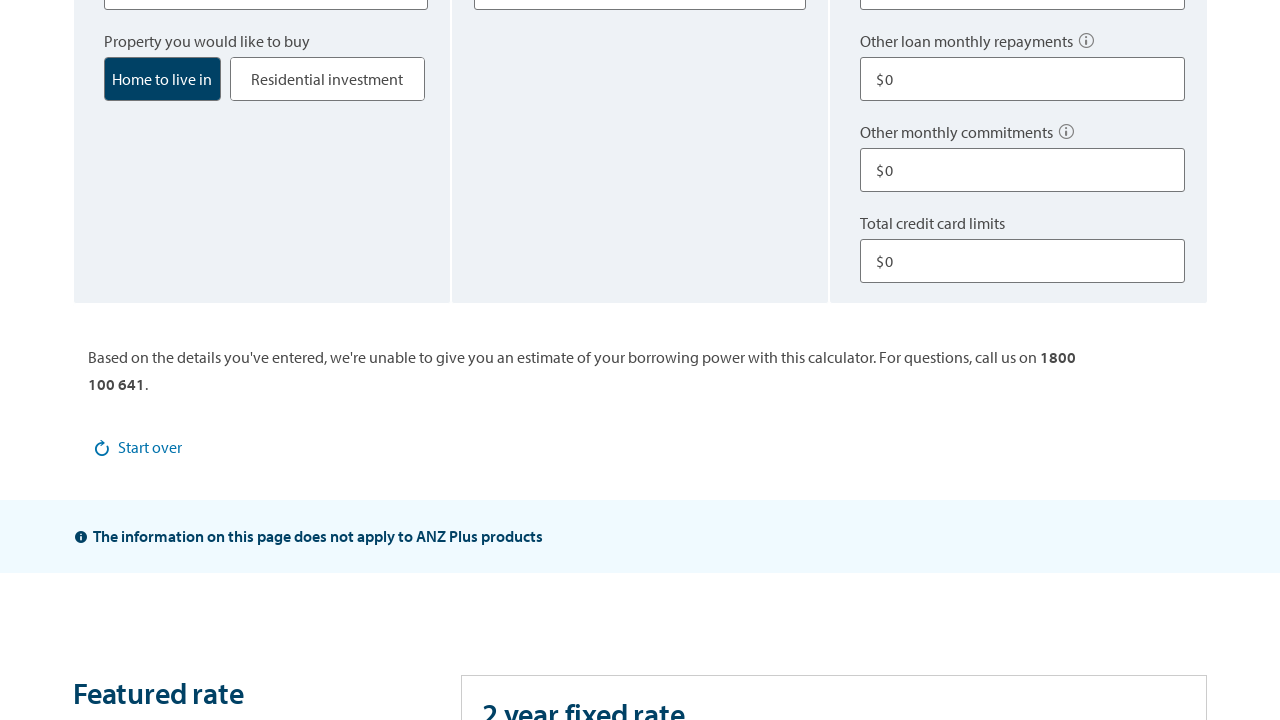